Locates all checkboxes in the first column of a web table and checks each one

Starting URL: https://practice.cydeo.com/web-tables

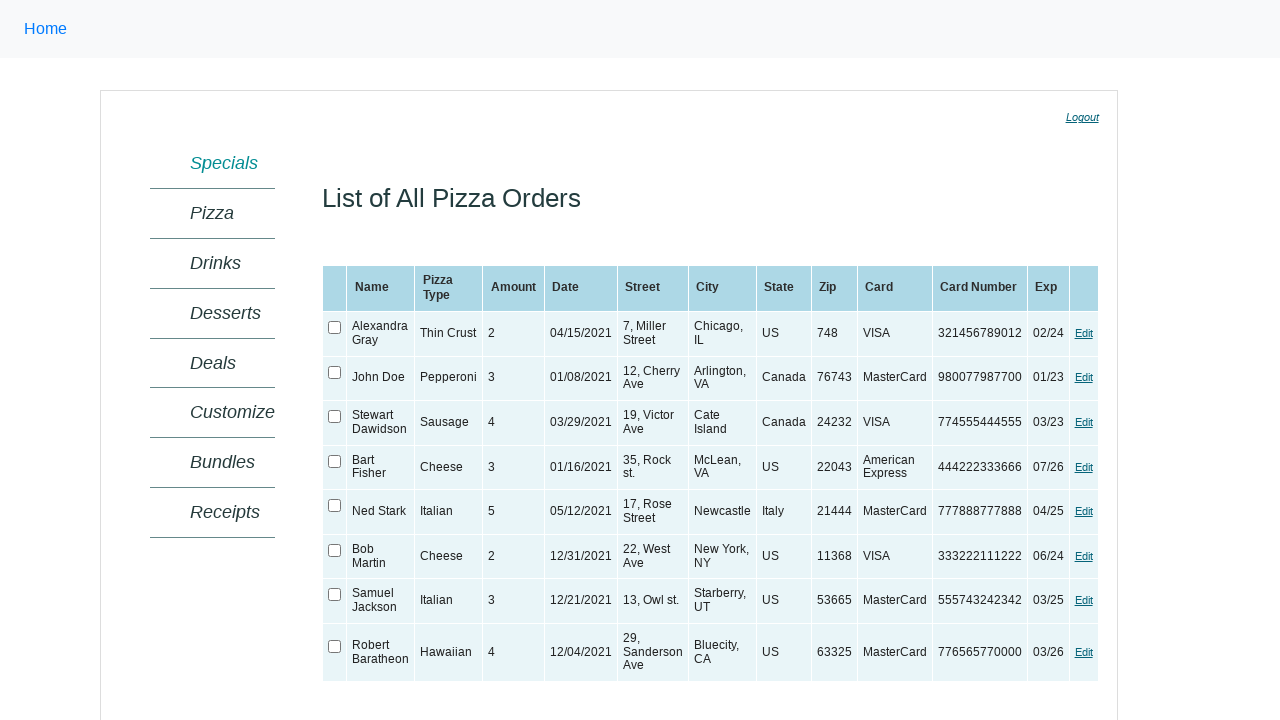

Located web table with class 'SampleTable'
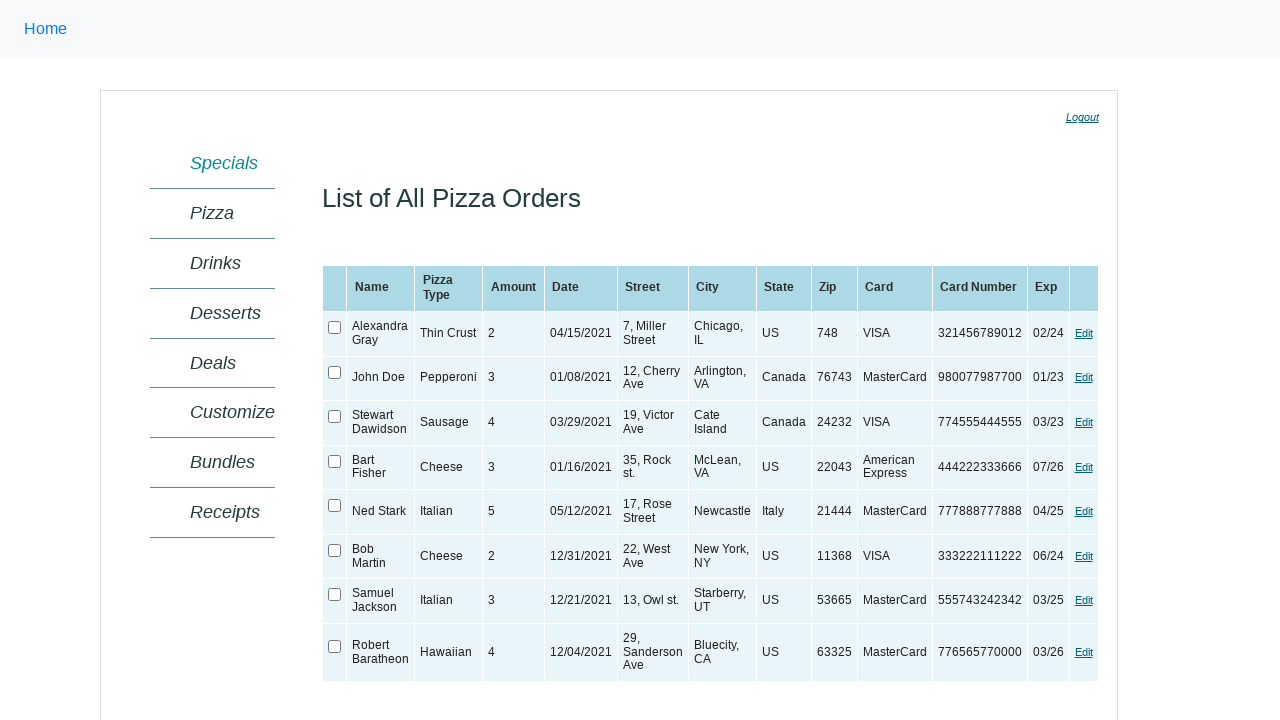

Waited for web table to be visible
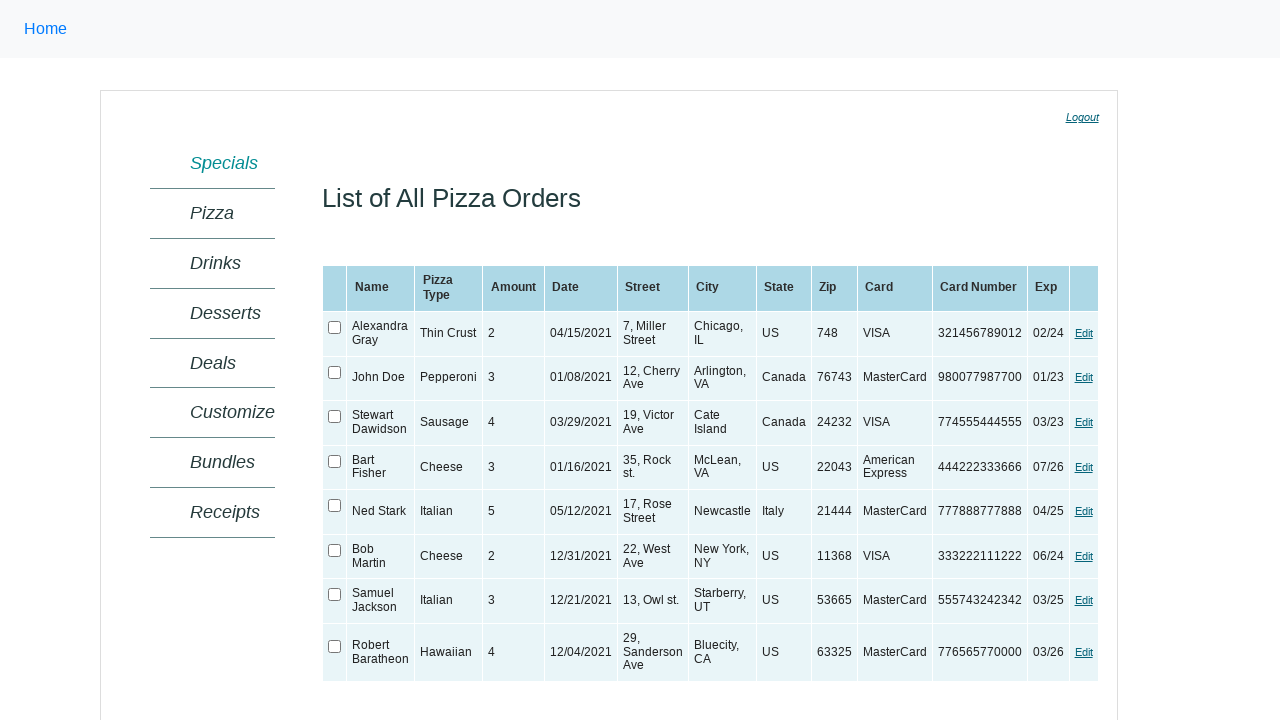

Retrieved all checkbox inputs from first column of table
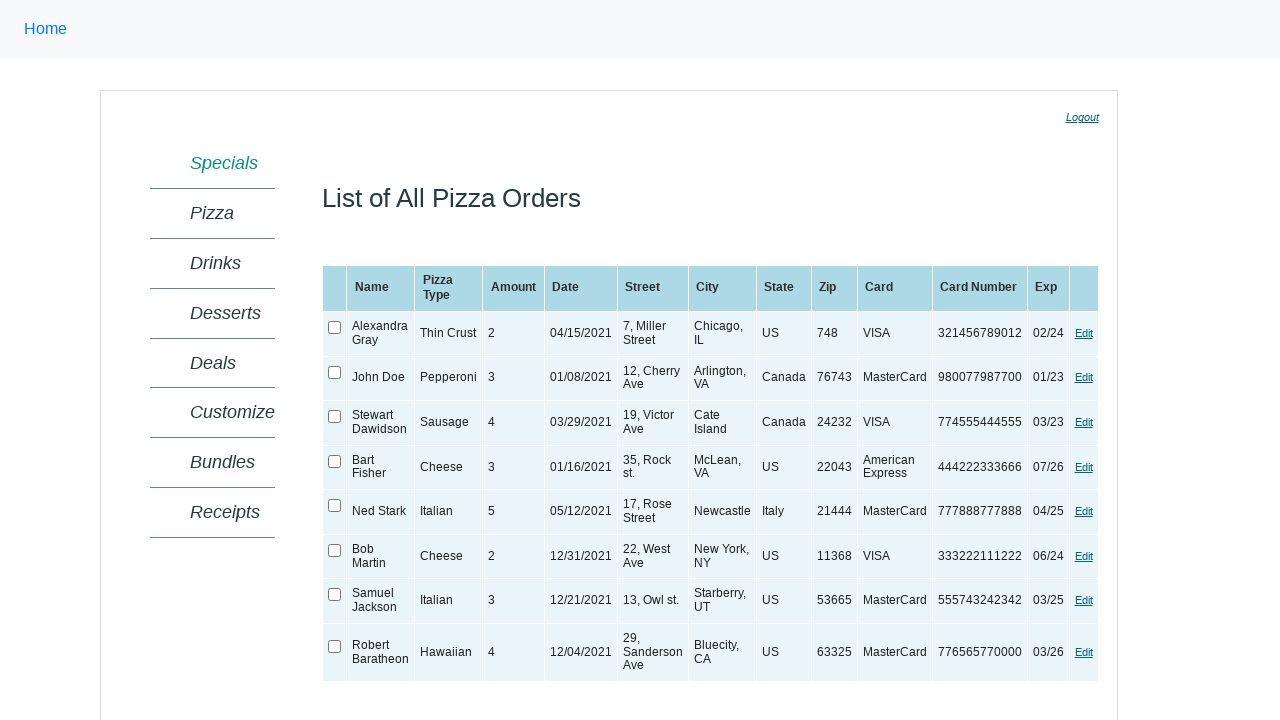

Retrieved checkbox input type attribute
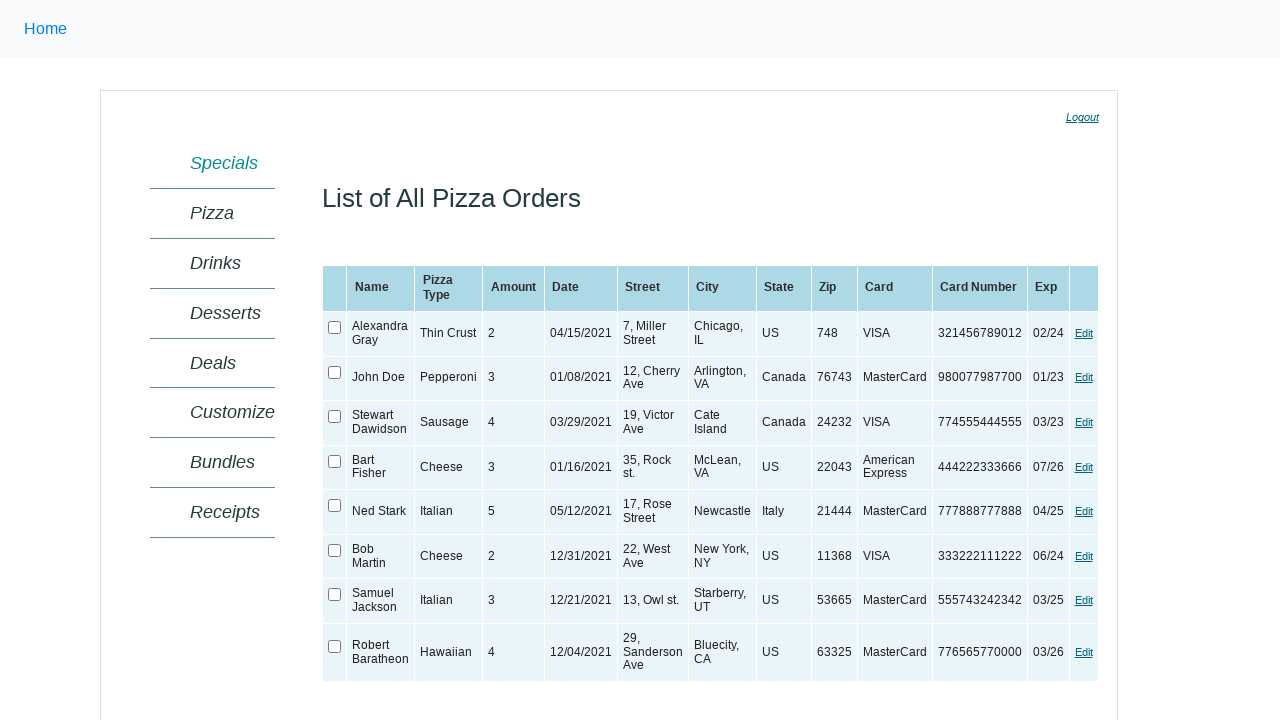

Checked checkbox in first column at (335, 328) on xpath=//table[@class='SampleTable'] >> xpath=//td[1]//input >> nth=0
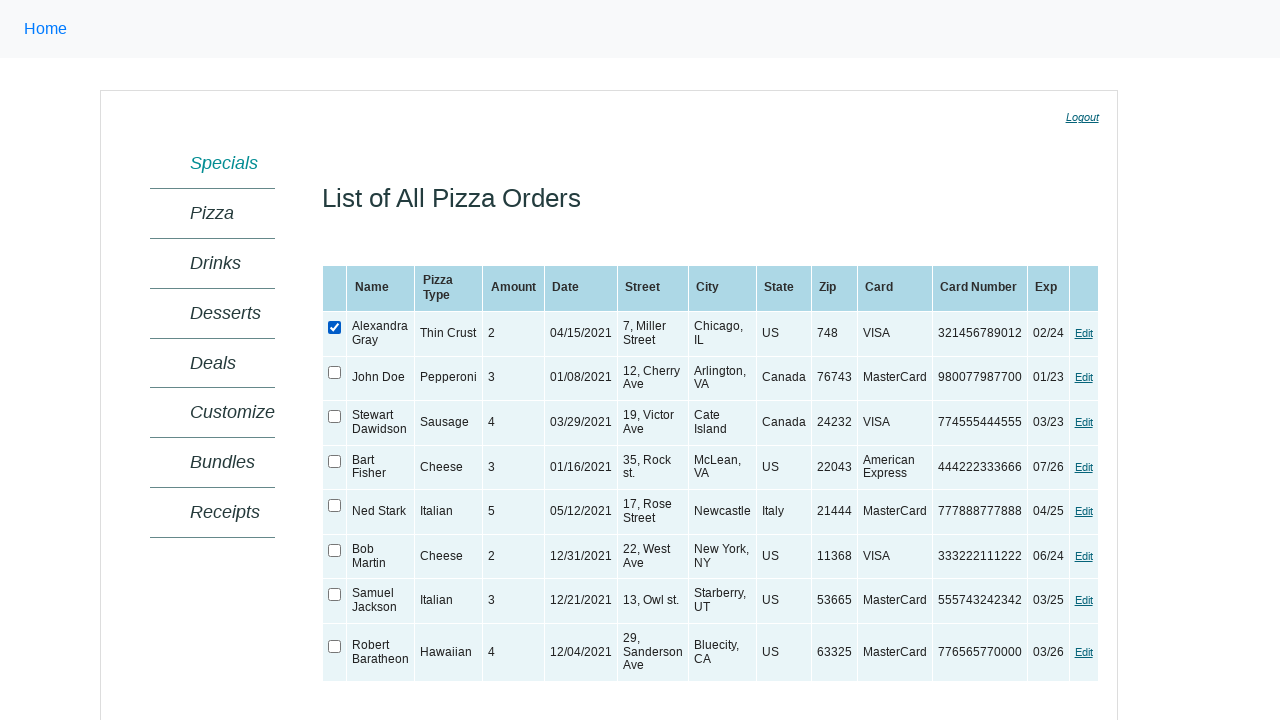

Retrieved checkbox input type attribute
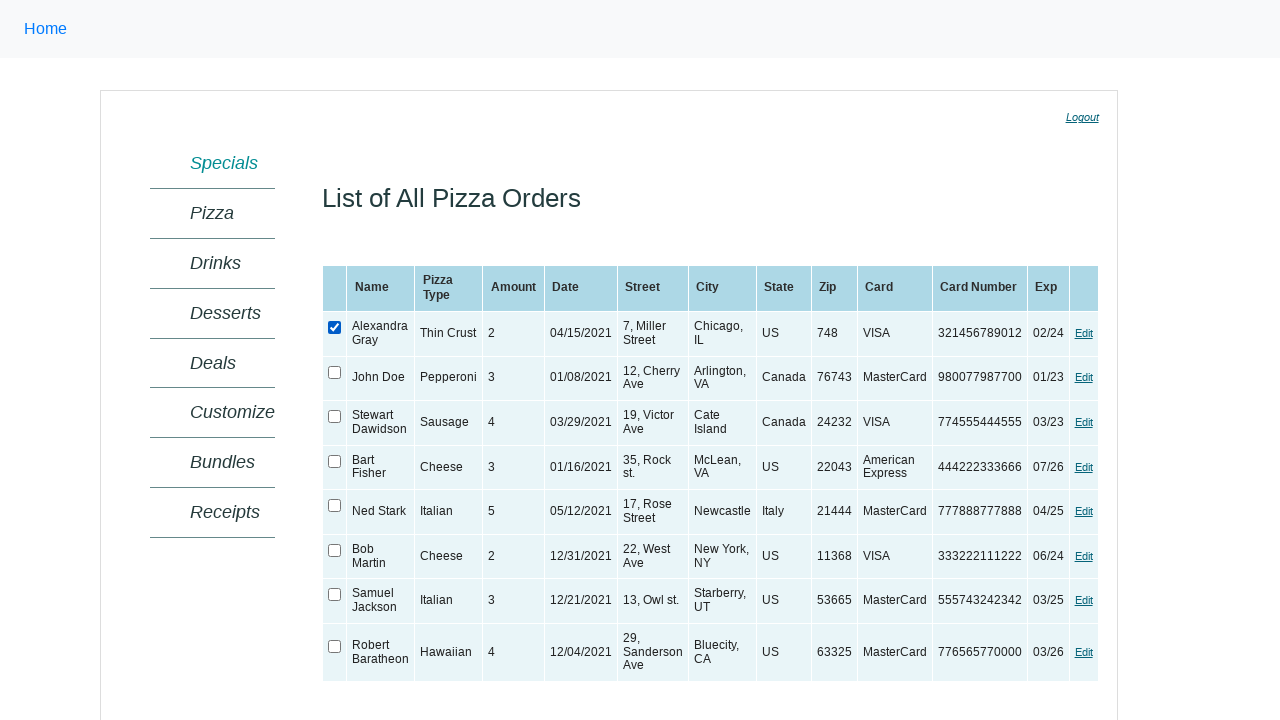

Checked checkbox in first column at (335, 372) on xpath=//table[@class='SampleTable'] >> xpath=//td[1]//input >> nth=1
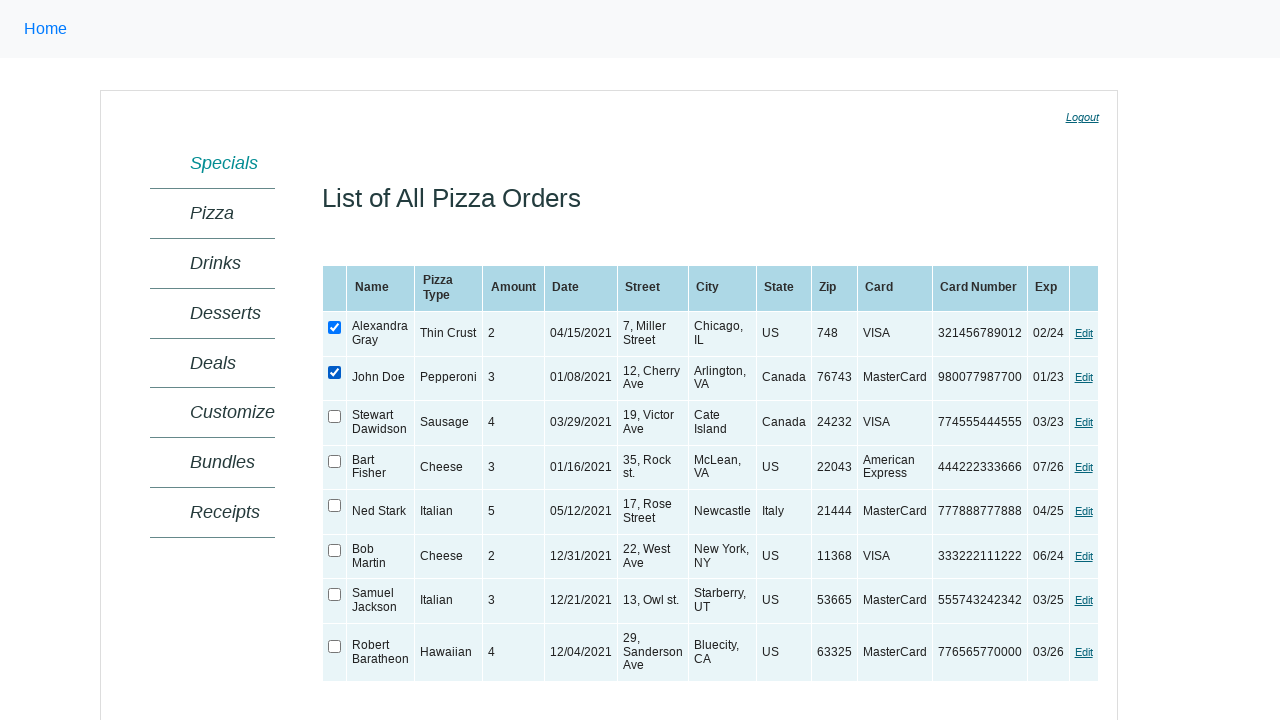

Retrieved checkbox input type attribute
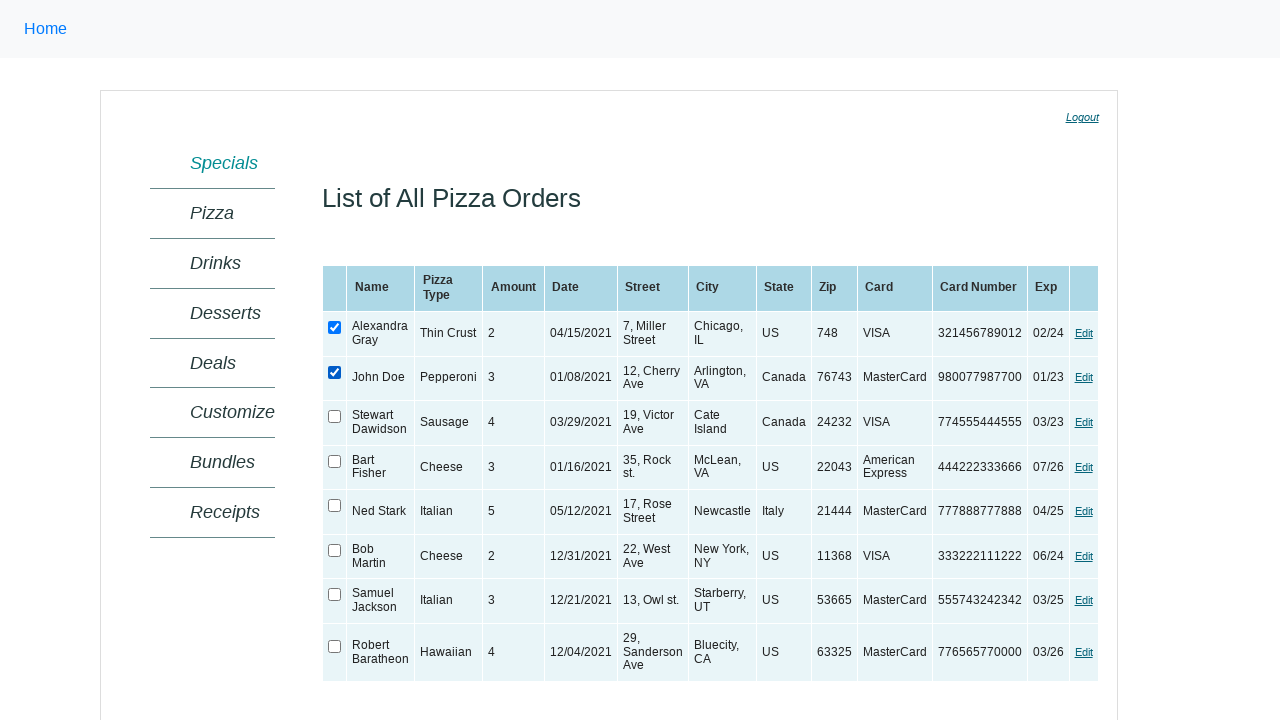

Checked checkbox in first column at (335, 417) on xpath=//table[@class='SampleTable'] >> xpath=//td[1]//input >> nth=2
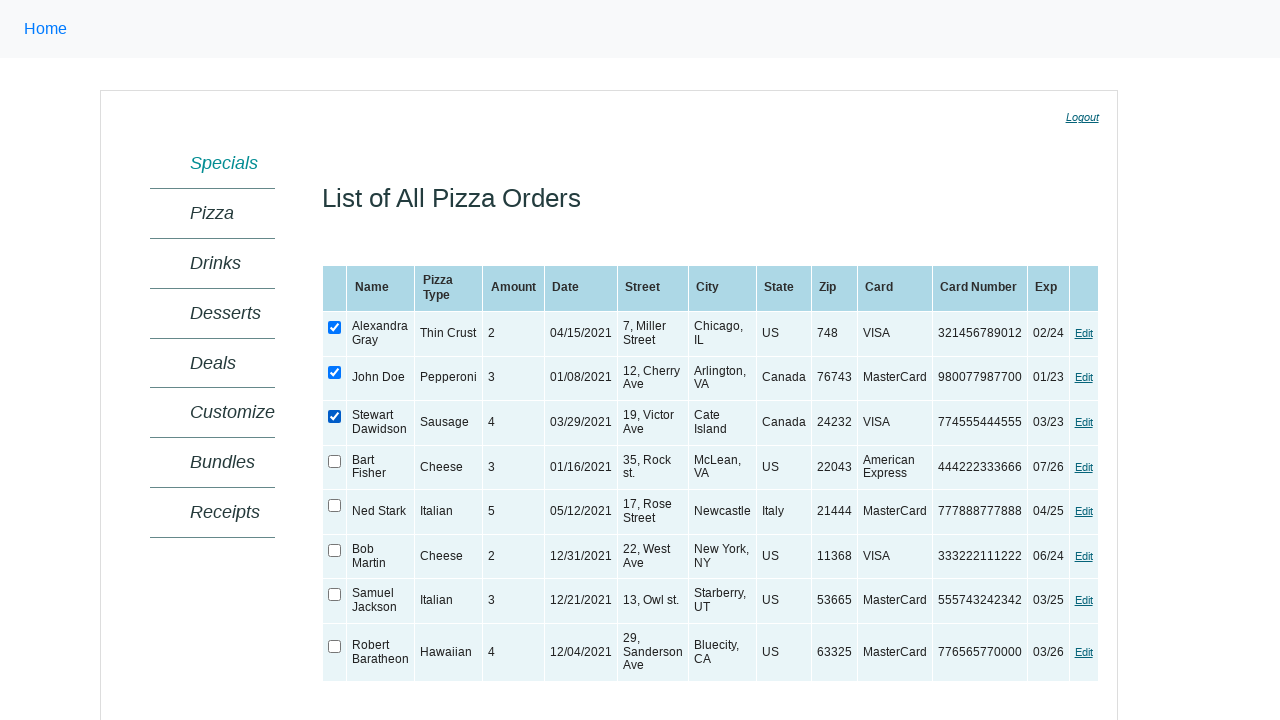

Retrieved checkbox input type attribute
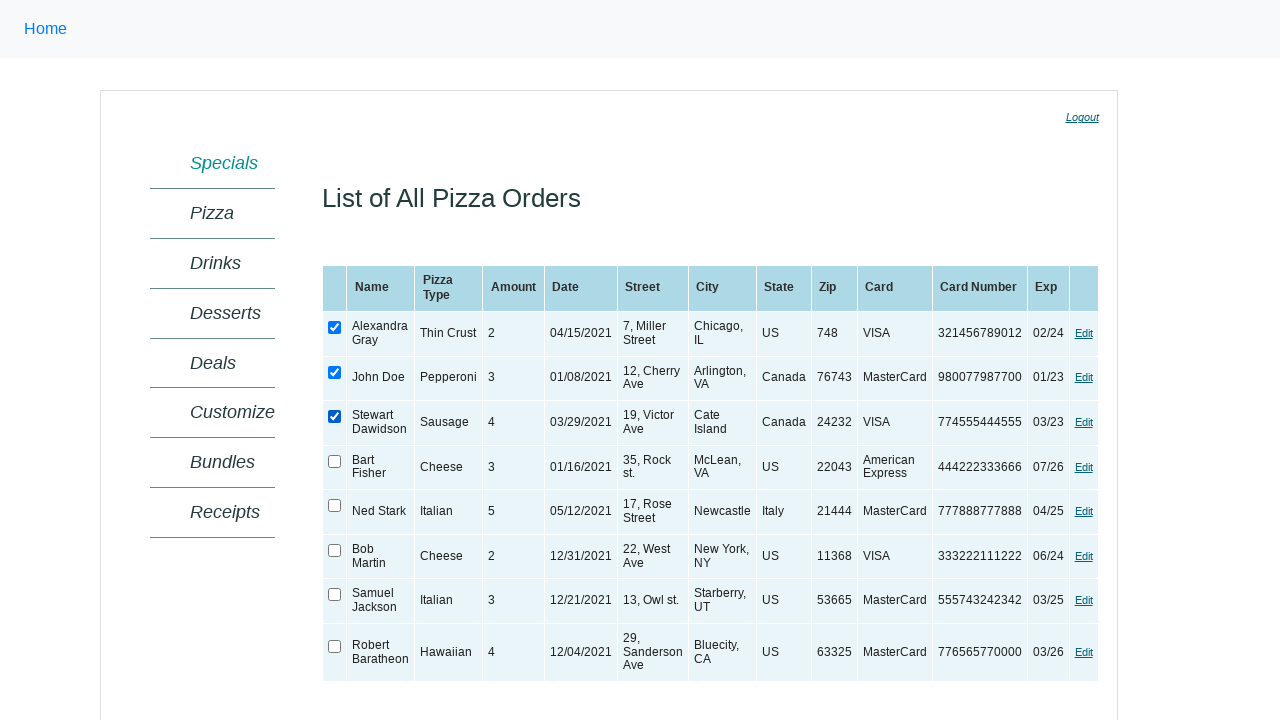

Checked checkbox in first column at (335, 461) on xpath=//table[@class='SampleTable'] >> xpath=//td[1]//input >> nth=3
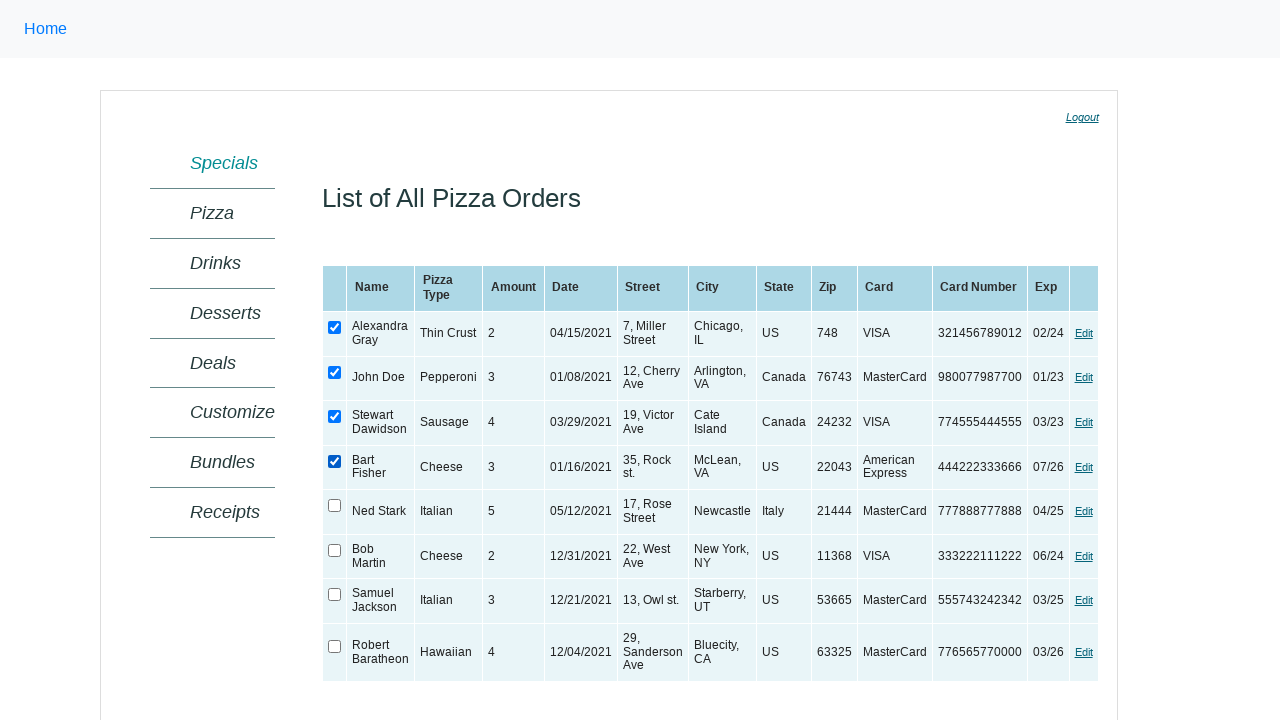

Retrieved checkbox input type attribute
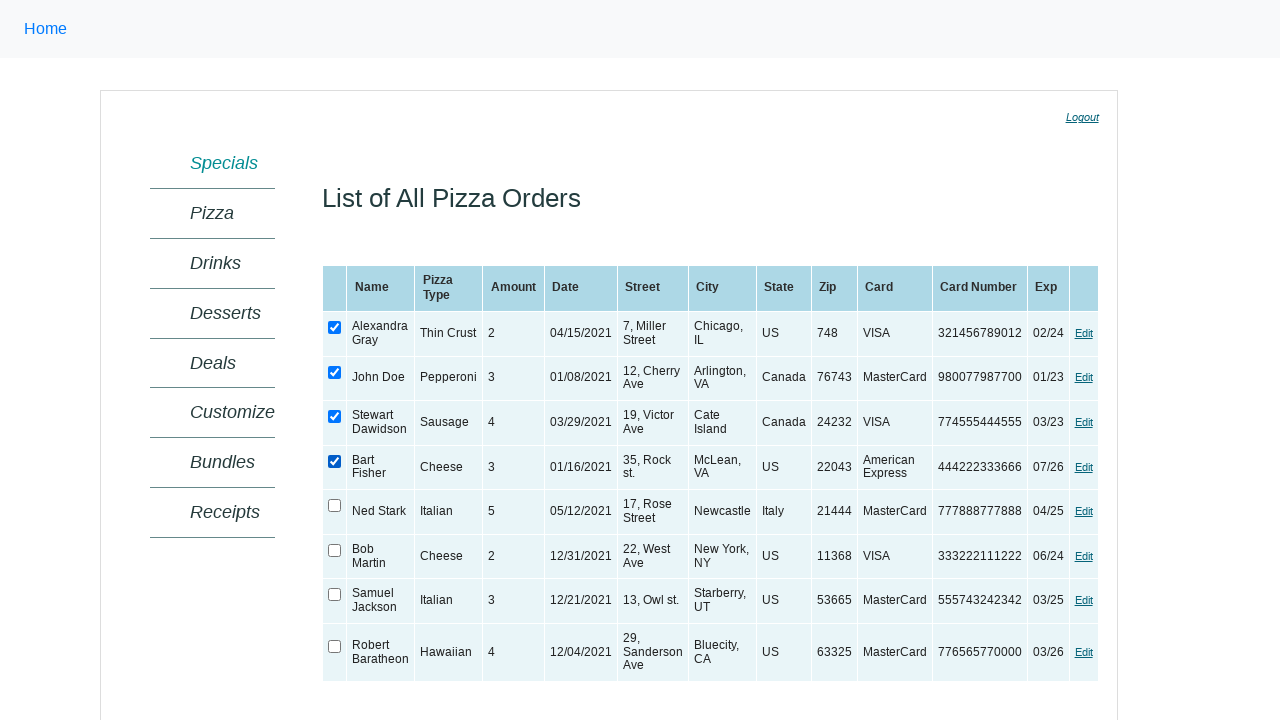

Checked checkbox in first column at (335, 506) on xpath=//table[@class='SampleTable'] >> xpath=//td[1]//input >> nth=4
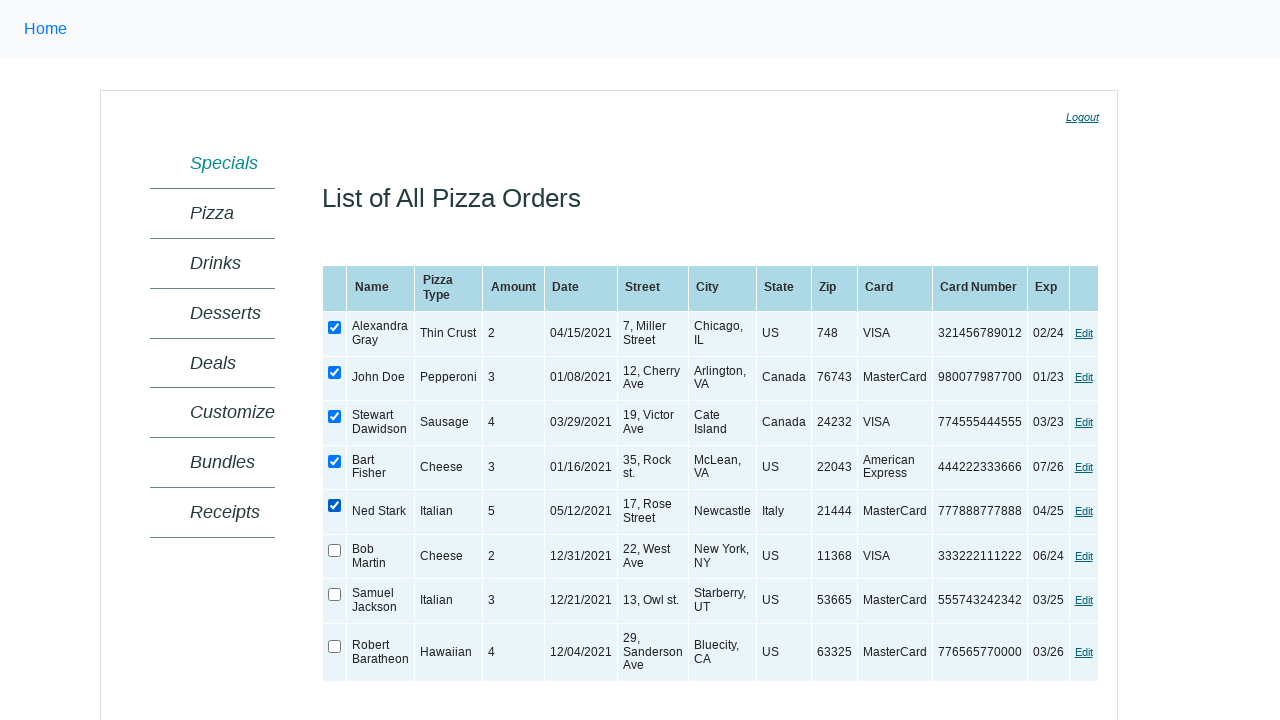

Retrieved checkbox input type attribute
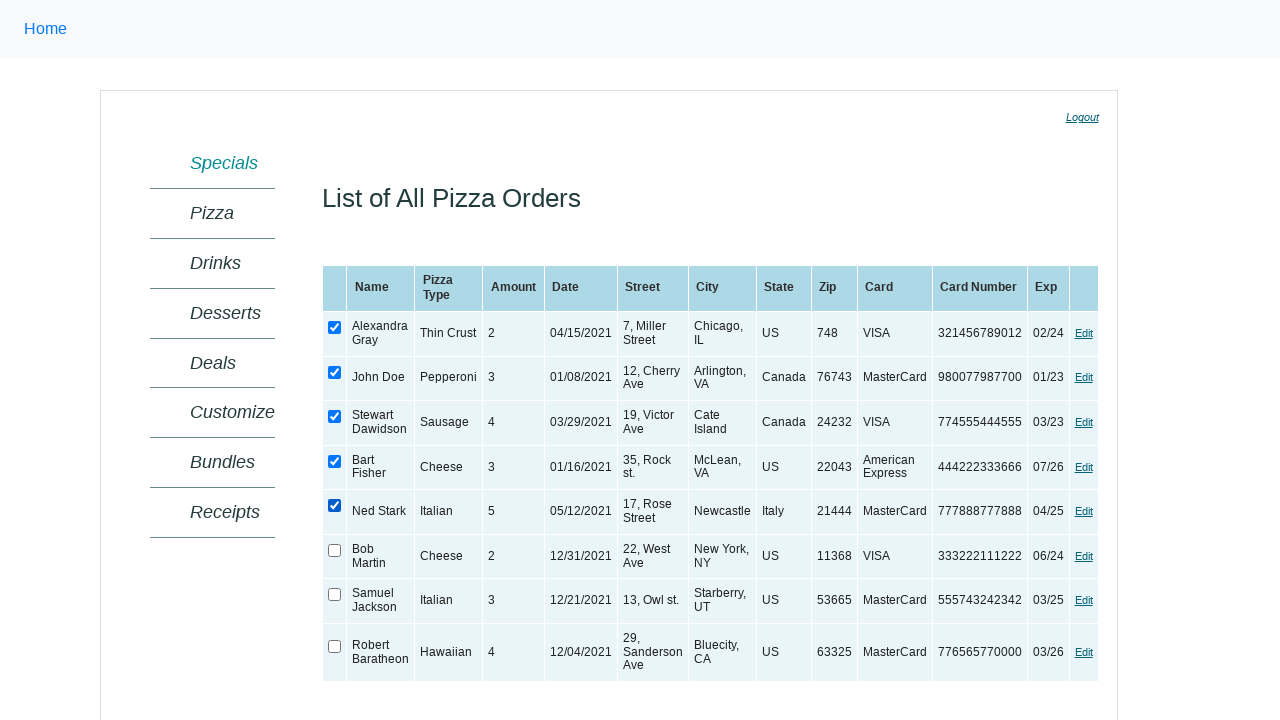

Checked checkbox in first column at (335, 550) on xpath=//table[@class='SampleTable'] >> xpath=//td[1]//input >> nth=5
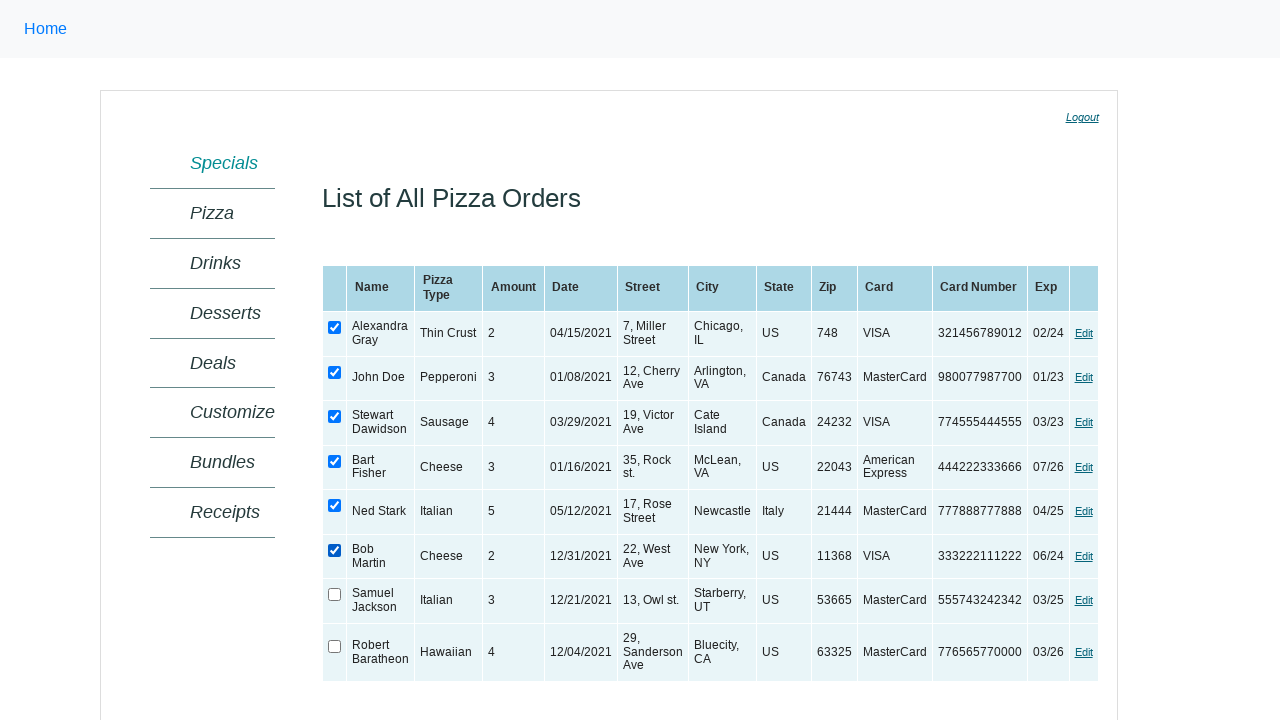

Retrieved checkbox input type attribute
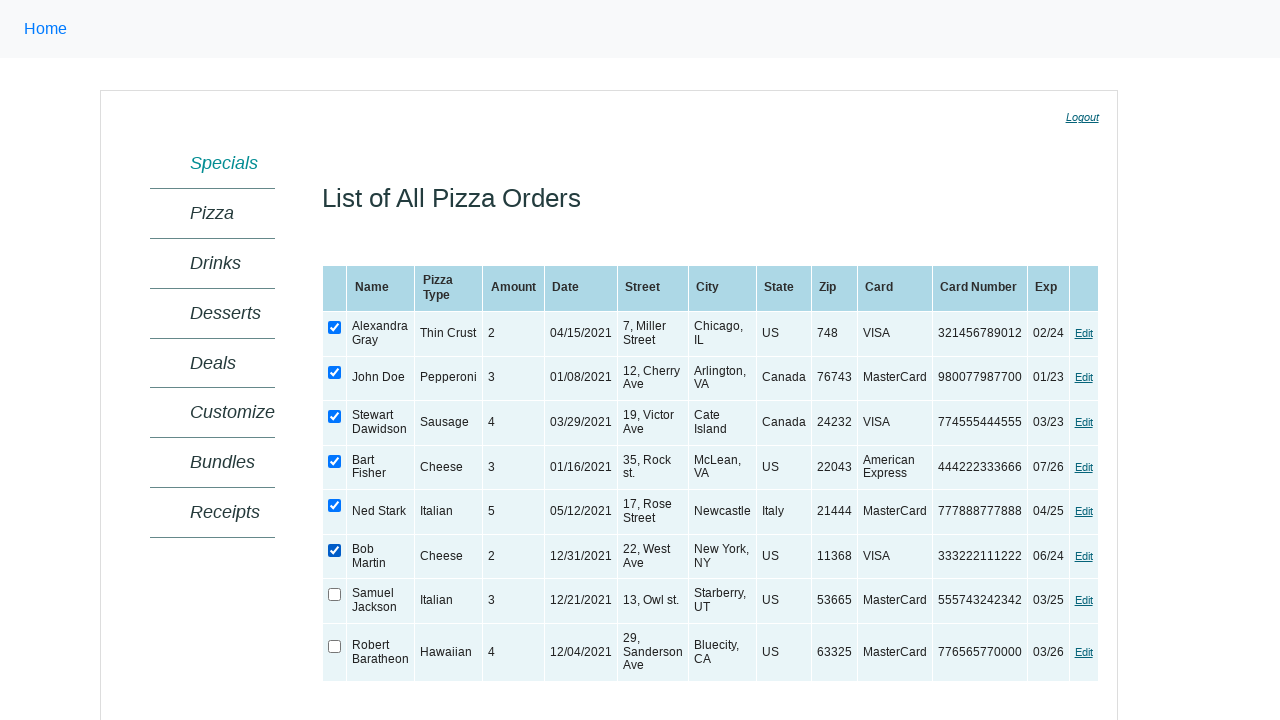

Checked checkbox in first column at (335, 595) on xpath=//table[@class='SampleTable'] >> xpath=//td[1]//input >> nth=6
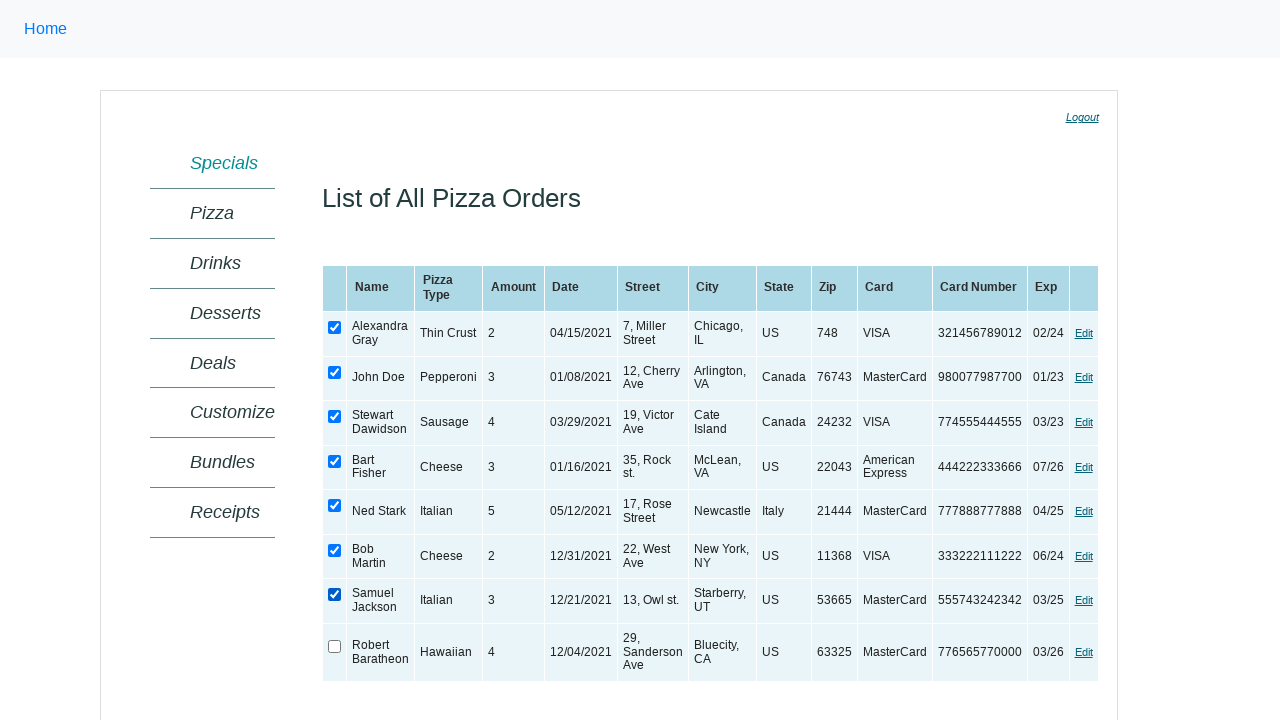

Retrieved checkbox input type attribute
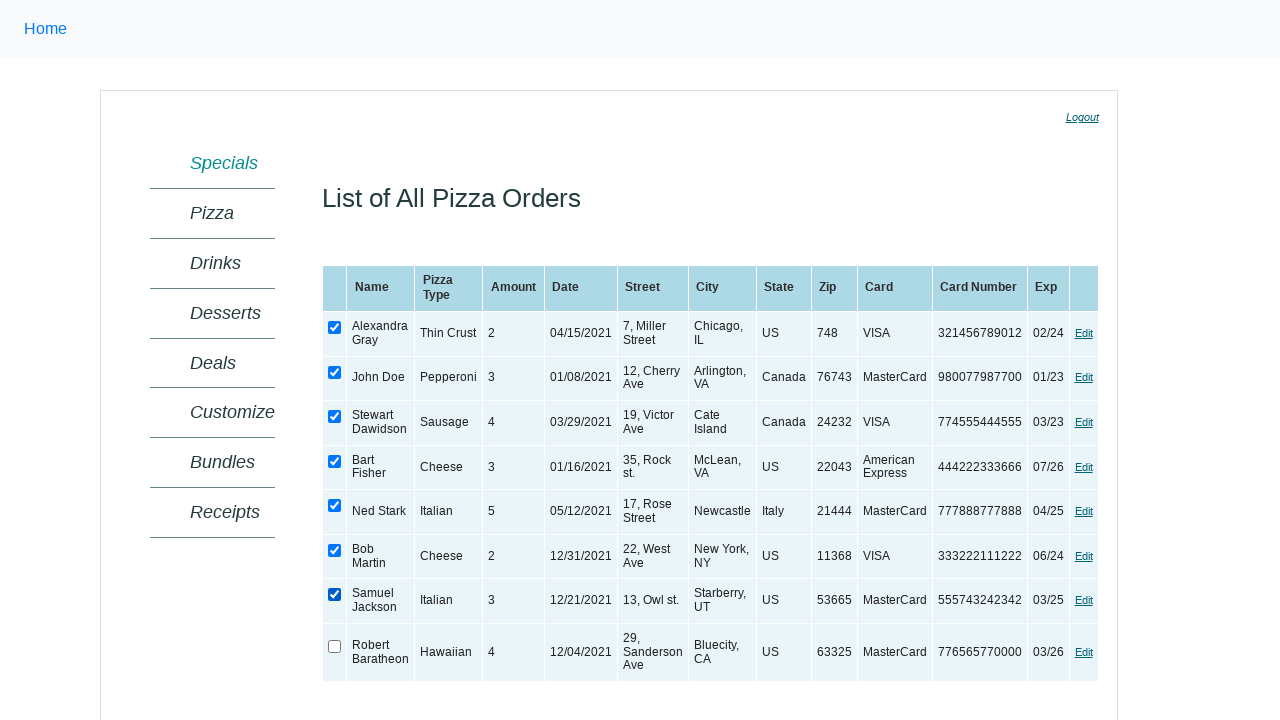

Checked checkbox in first column at (335, 646) on xpath=//table[@class='SampleTable'] >> xpath=//td[1]//input >> nth=7
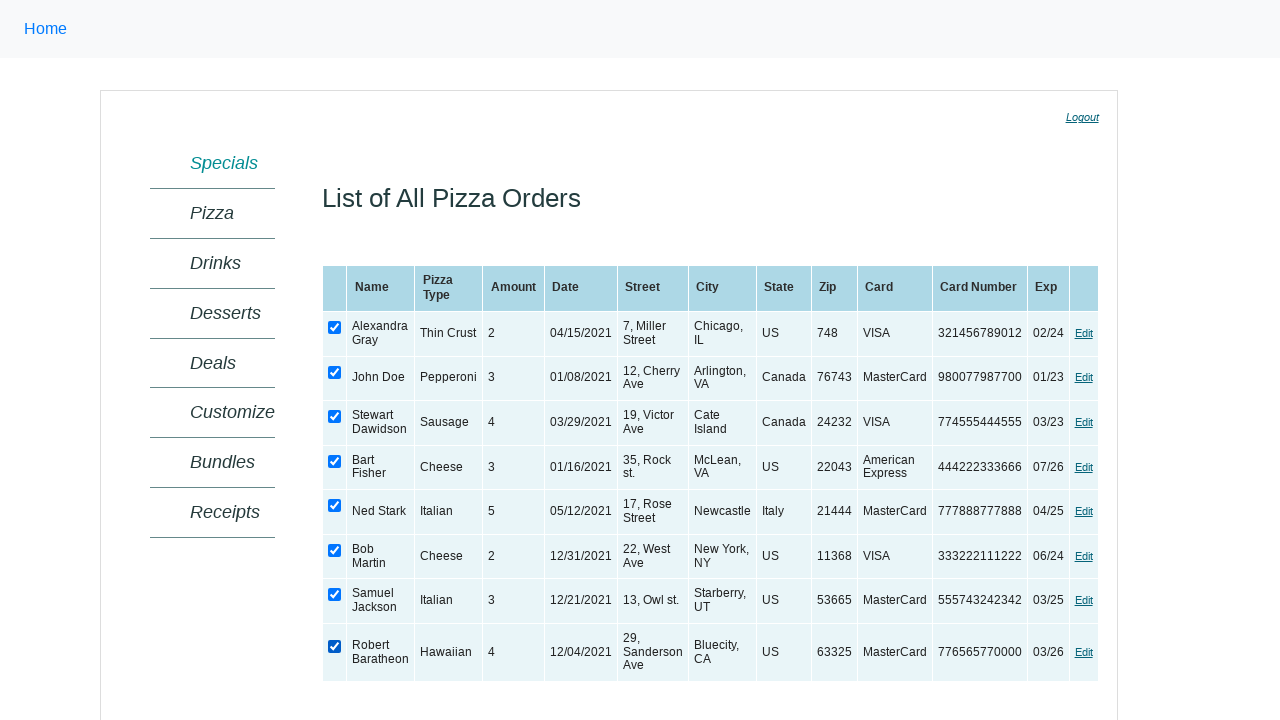

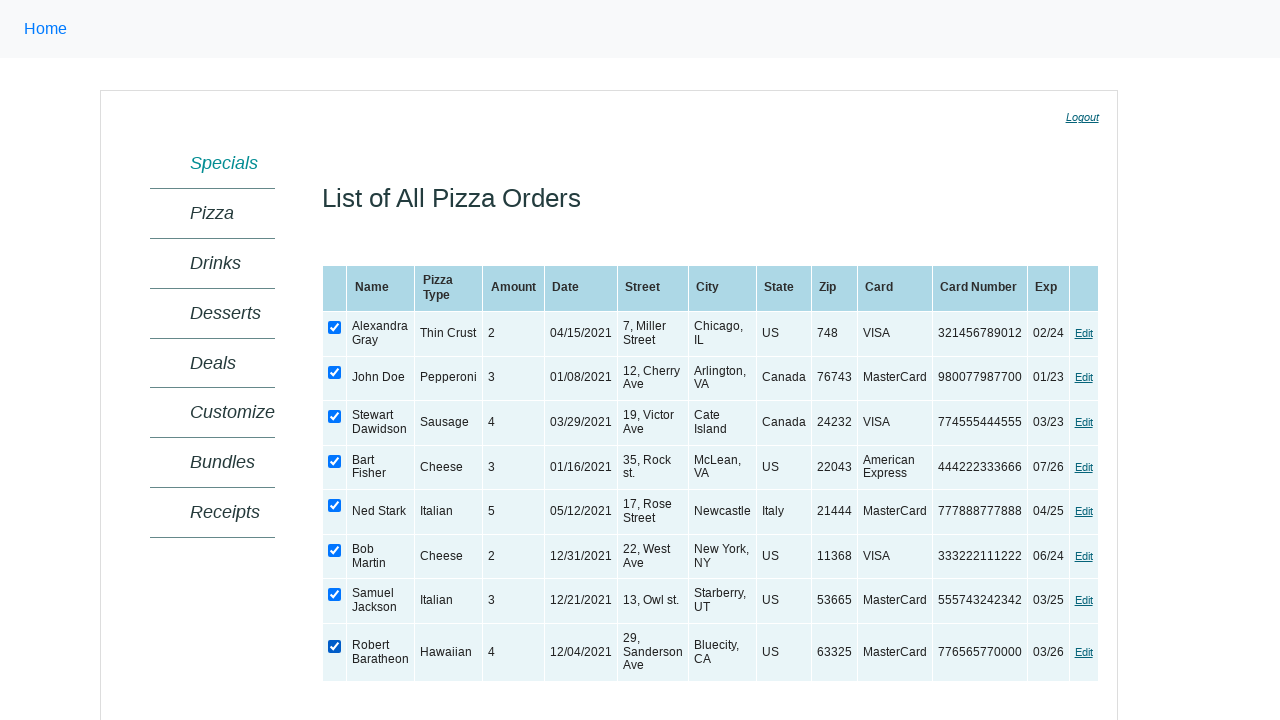